Tests that clicking the login submit button without entering credentials displays an "Incorrect username or password" error message

Starting URL: https://thinking-tester-contact-list.herokuapp.com/

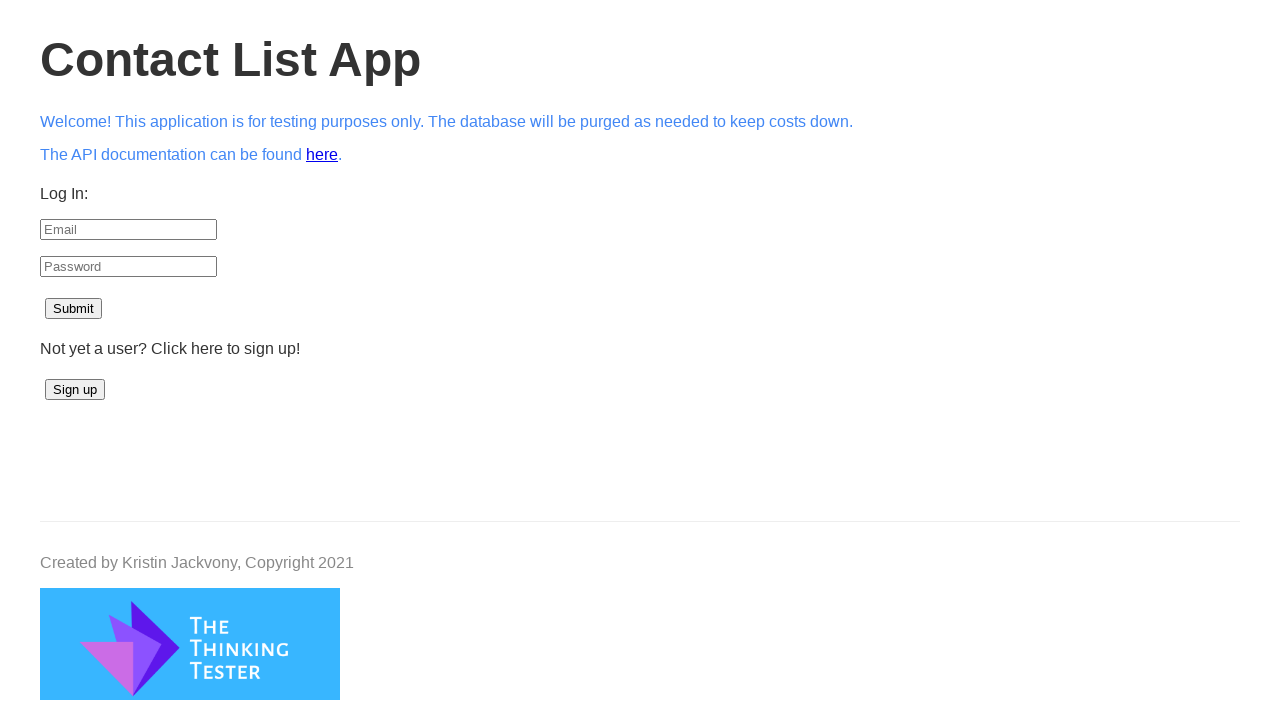

Clicked login submit button without entering credentials at (74, 309) on #submit
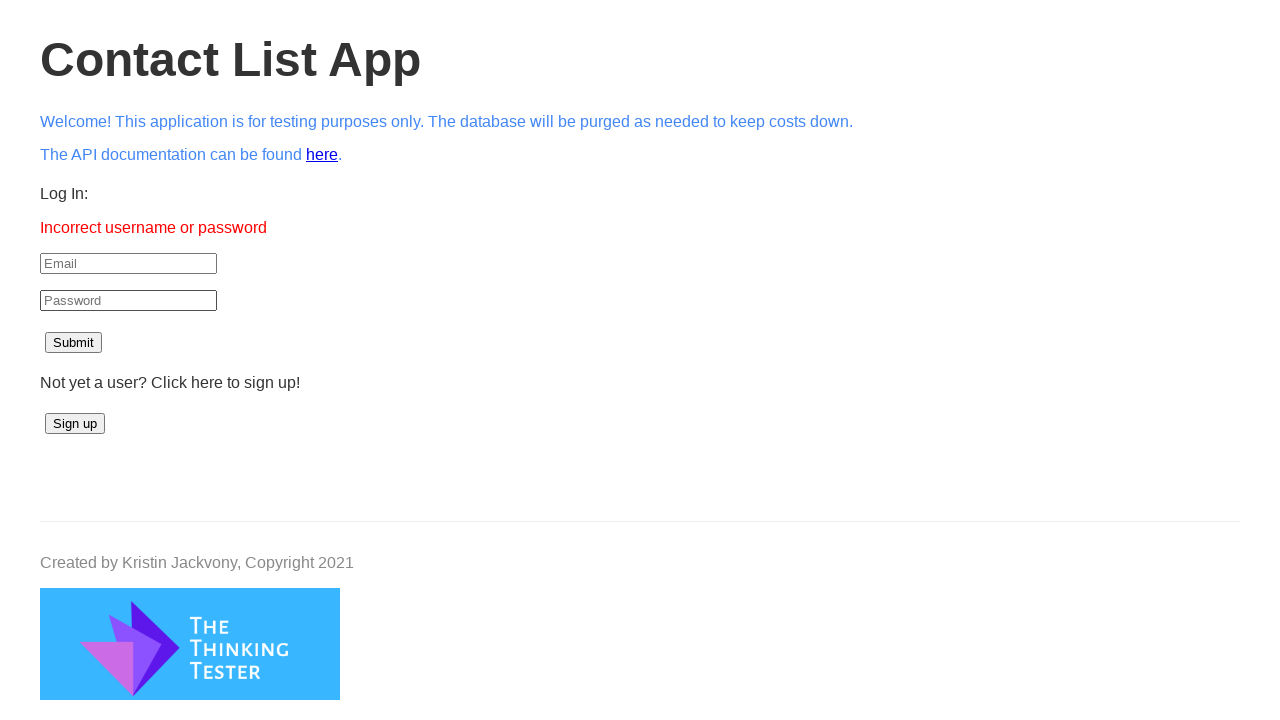

Error message element became visible
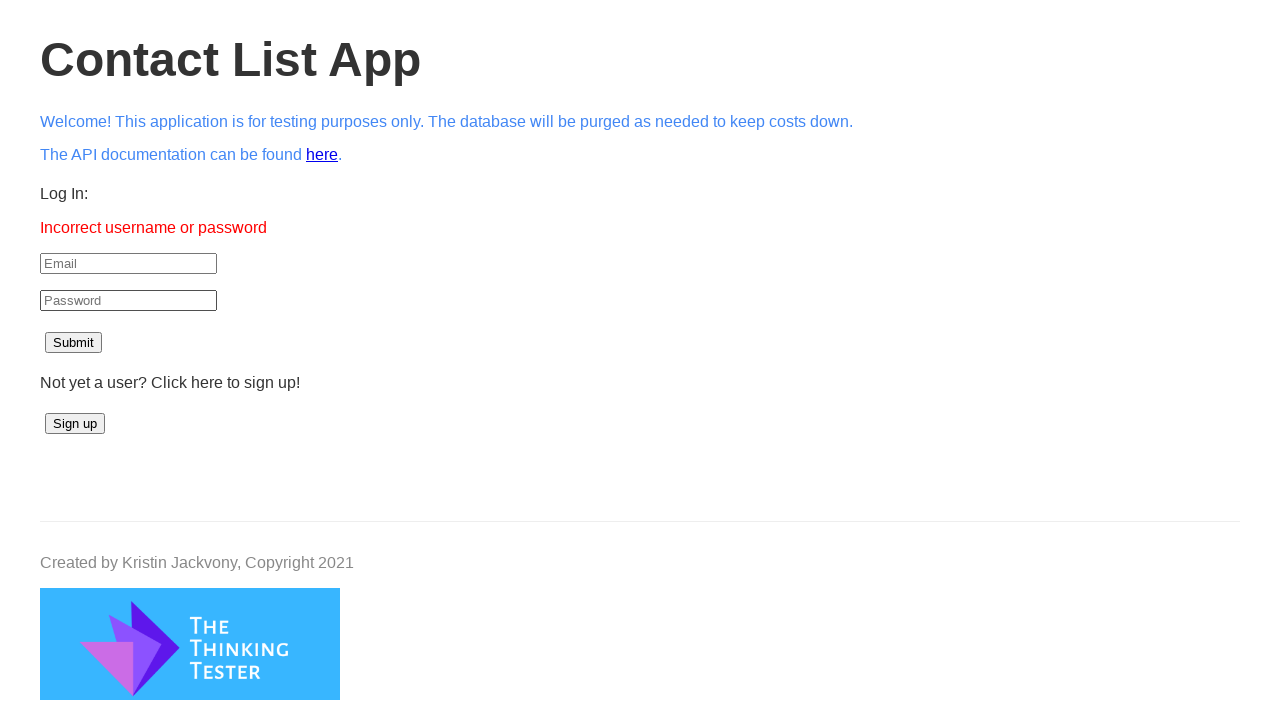

Retrieved error message text content
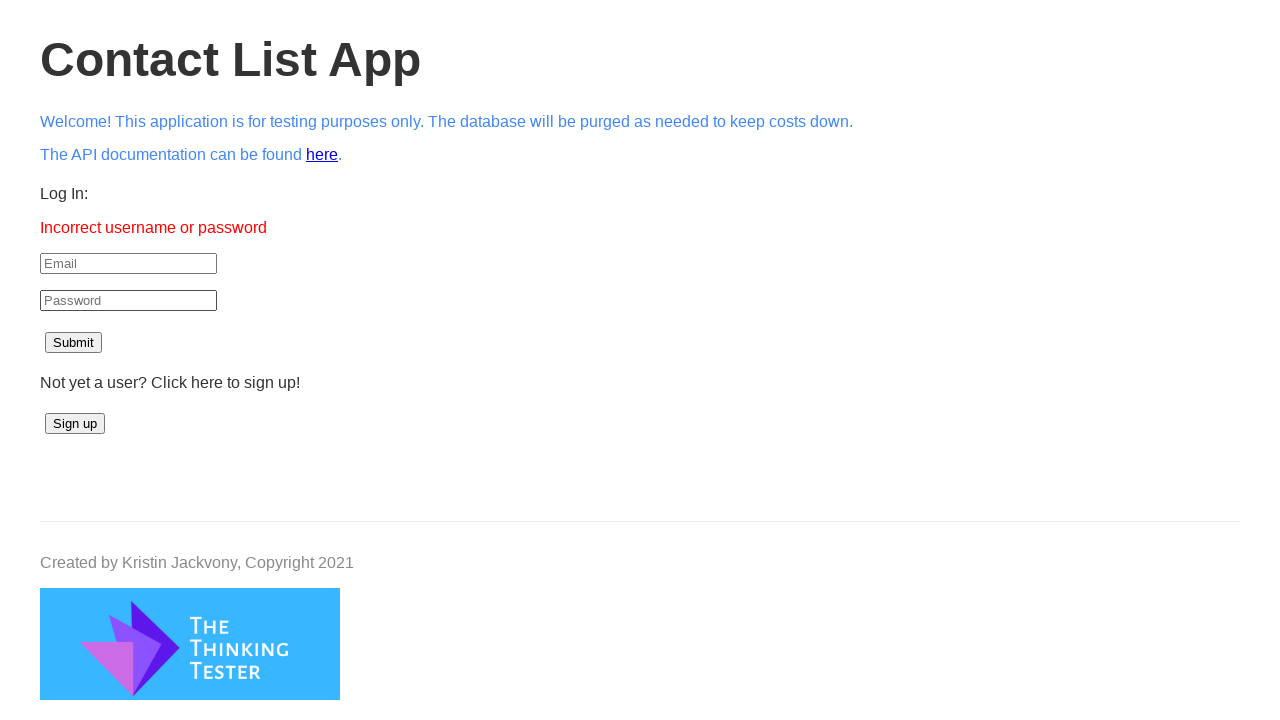

Verified error message displays 'Incorrect username or password'
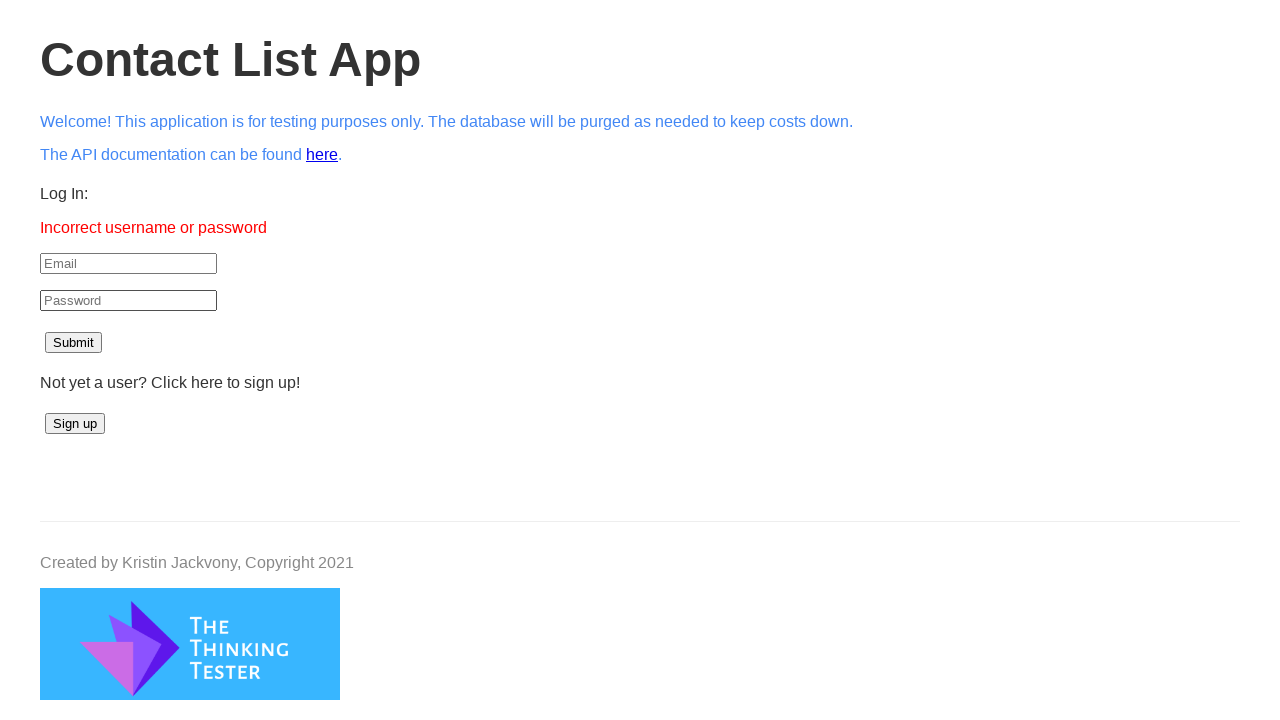

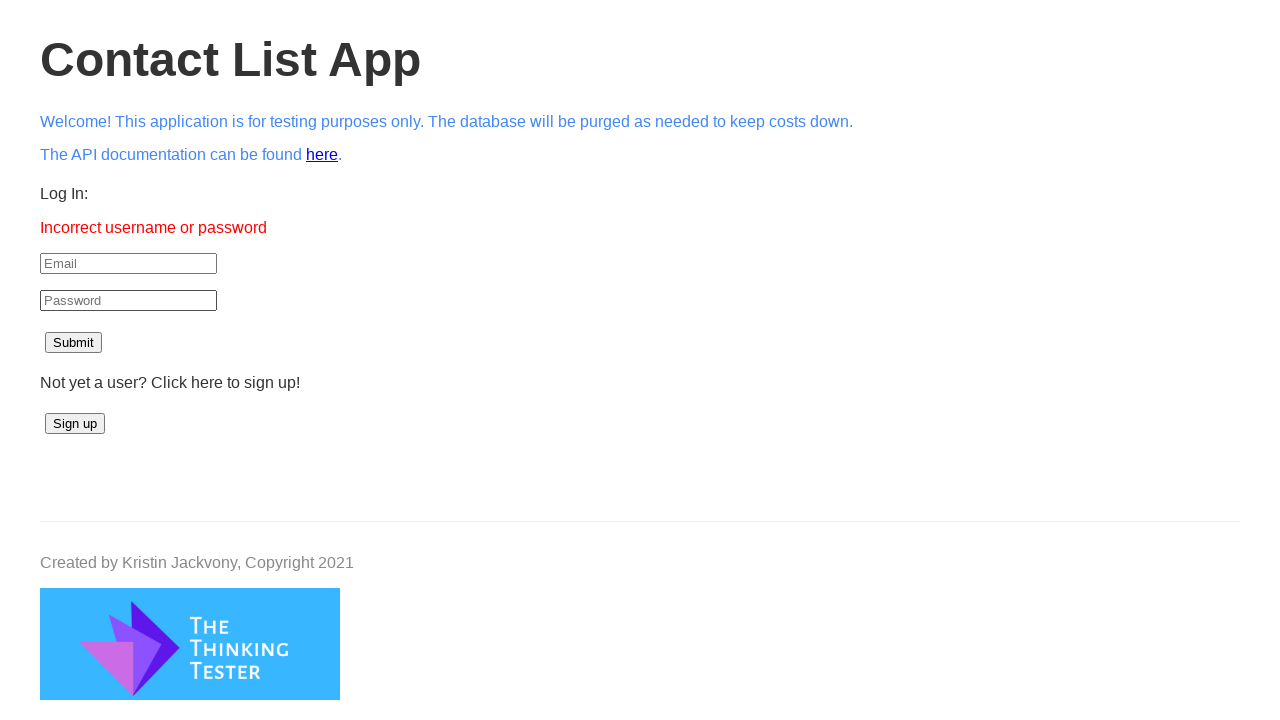